Tests the text box form on DemoQA by navigating to the Elements section, filling out a form with full name, email, current address, and permanent address, then verifying the submitted data is displayed correctly.

Starting URL: https://demoqa.com

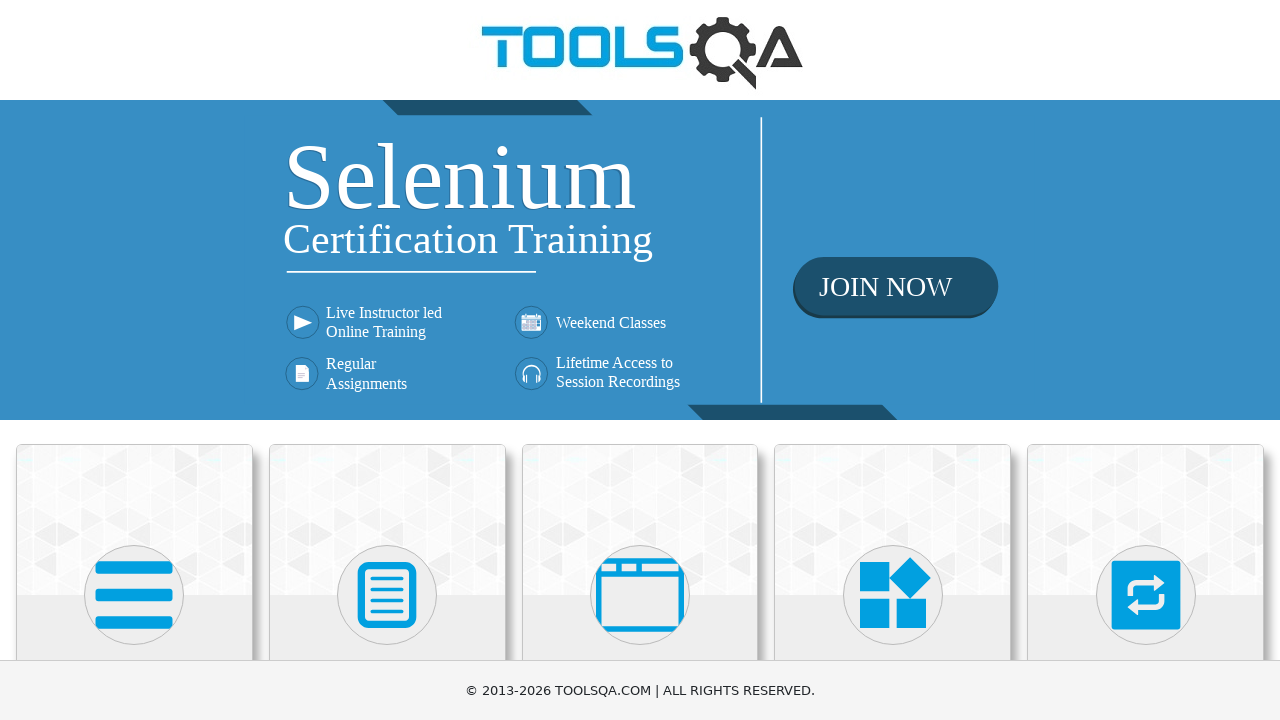

Clicked on Elements card to navigate to Elements section at (134, 520) on div.card.mt-4.top-card >> nth=0
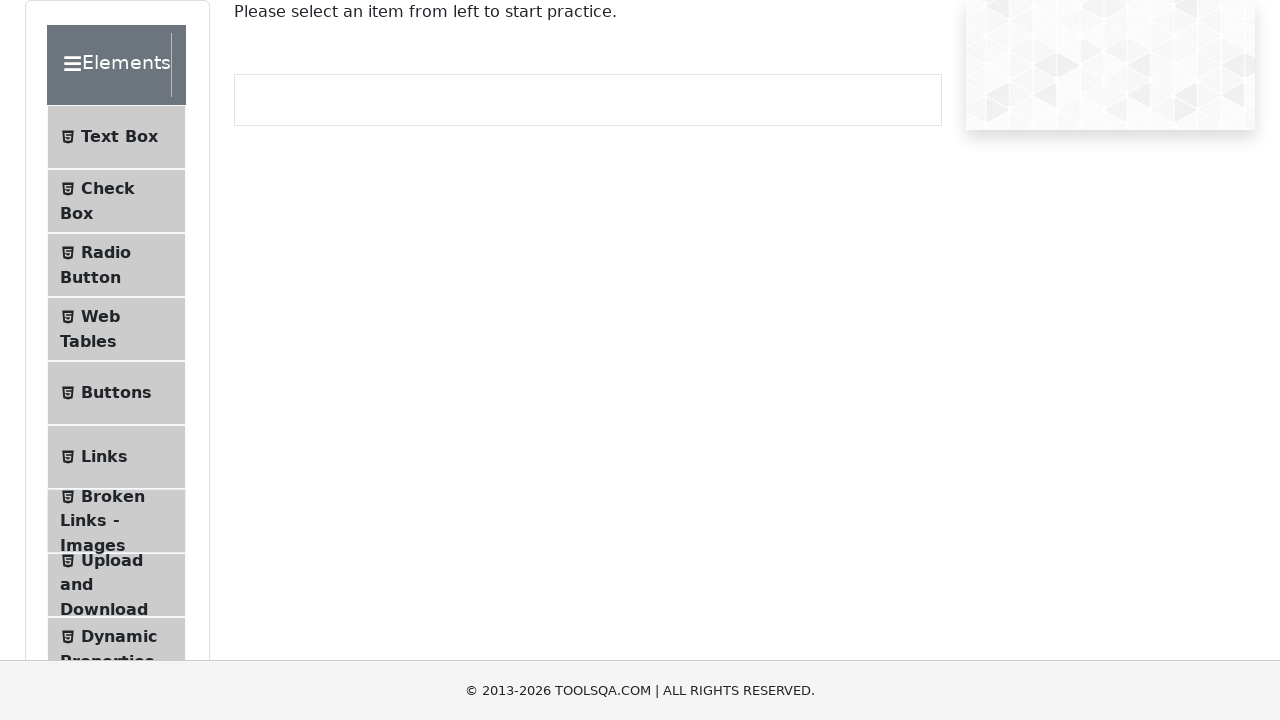

Clicked on Text Box menu item at (116, 137) on div.element-list.collapse.show li#item-0
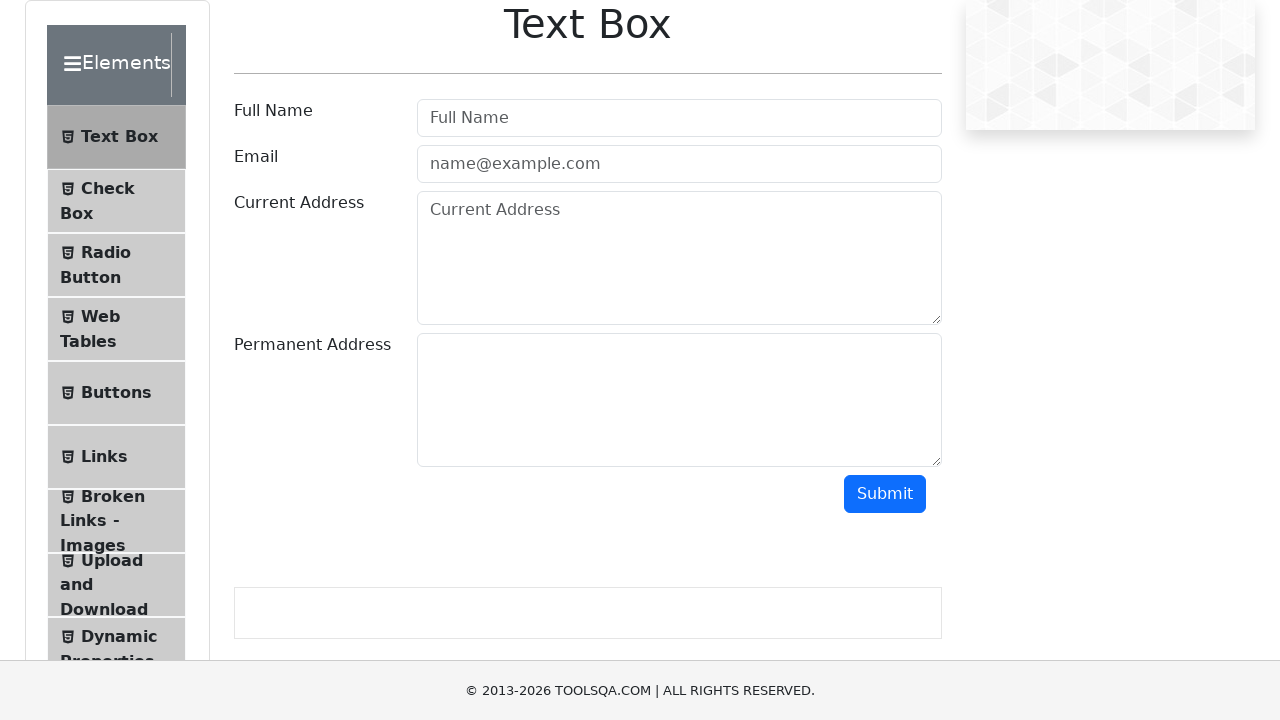

Filled Full Name field with 'Maxine Rodriguez' on input[placeholder='Full Name']
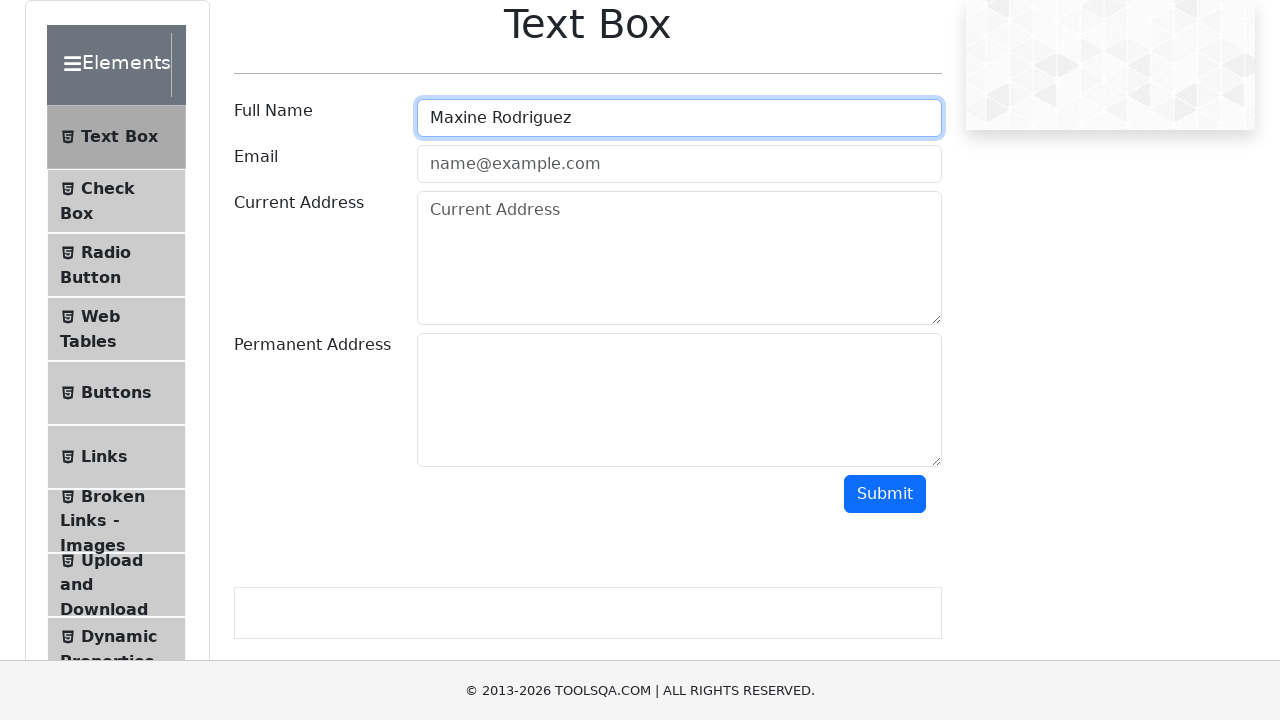

Filled Email field with 'maxine.rodriguez@testmail.com' on input#userEmail
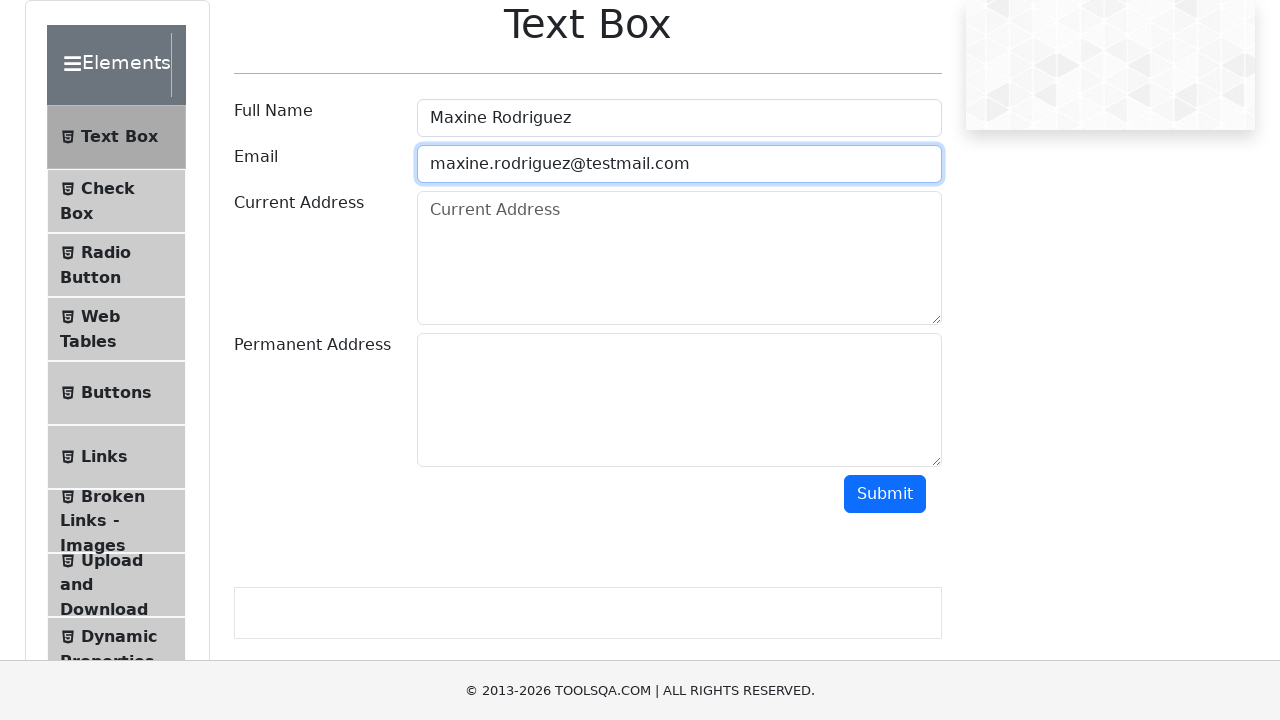

Filled Current Address field with '742 Evergreen Terrace, Springfield' on textarea#currentAddress
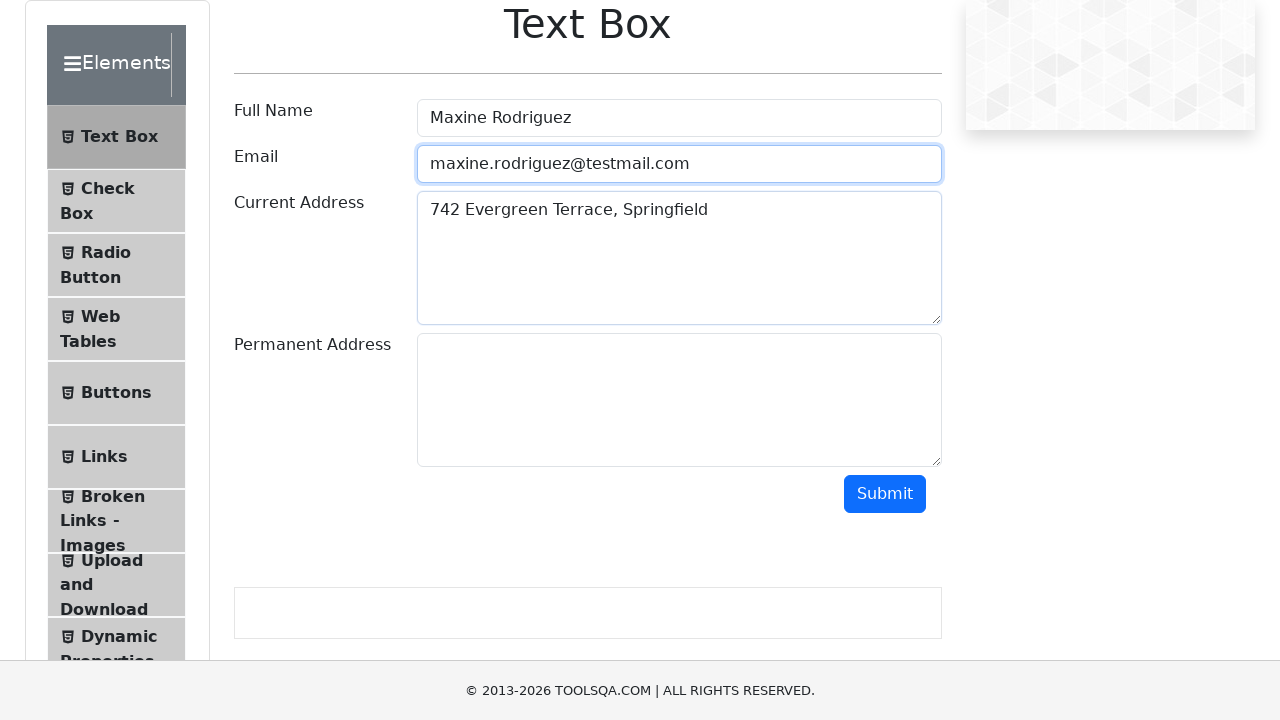

Filled Permanent Address field with 'Same as current address' on textarea#permanentAddress
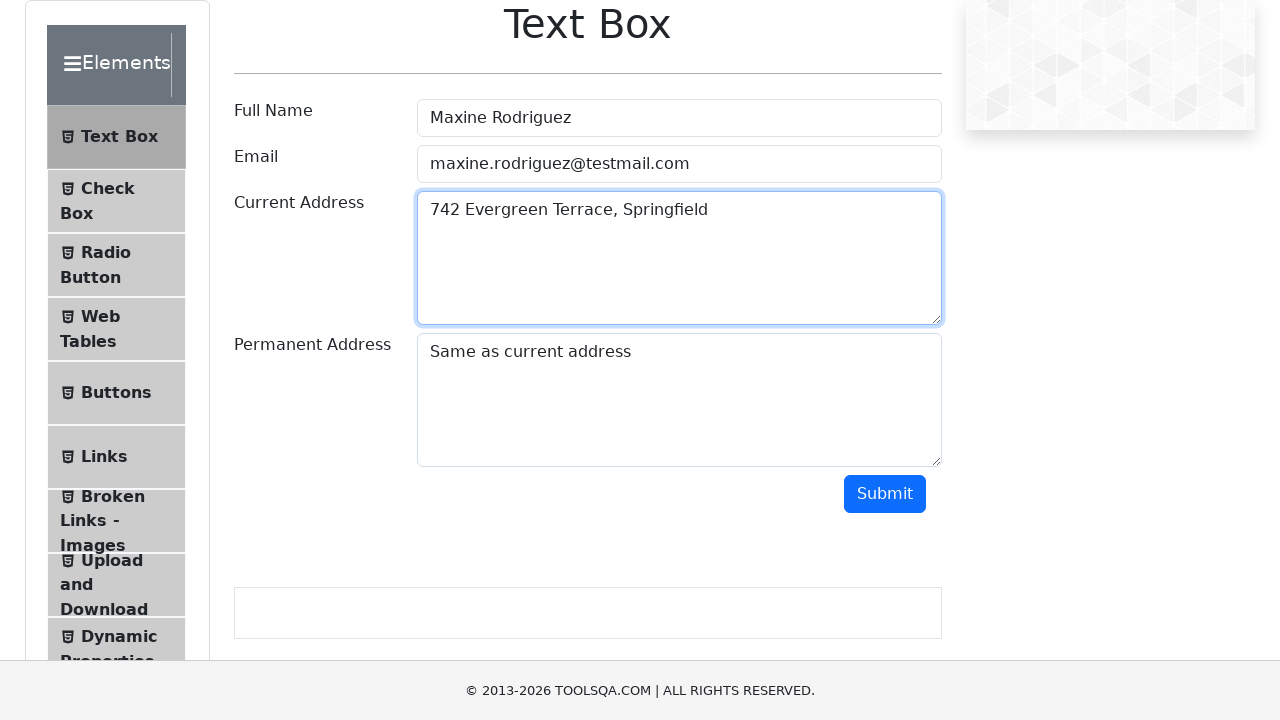

Scrolled Submit button into view
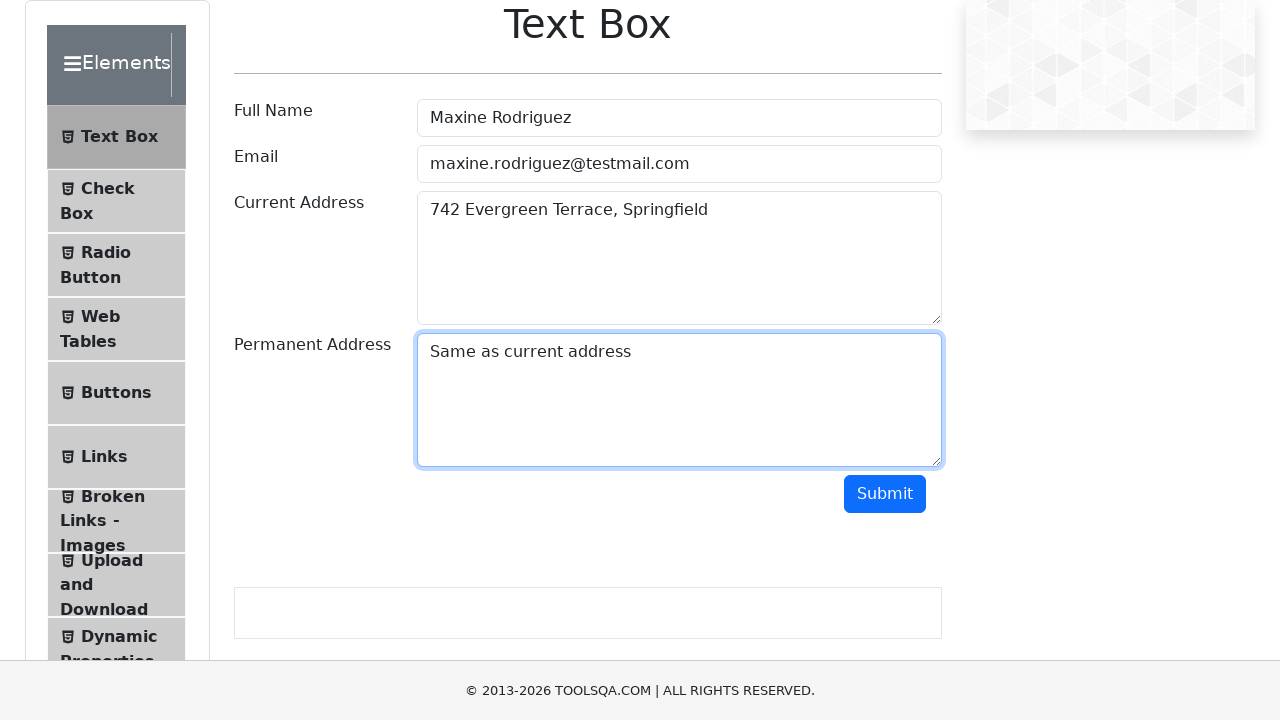

Clicked Submit button to submit the form at (885, 494) on button#submit
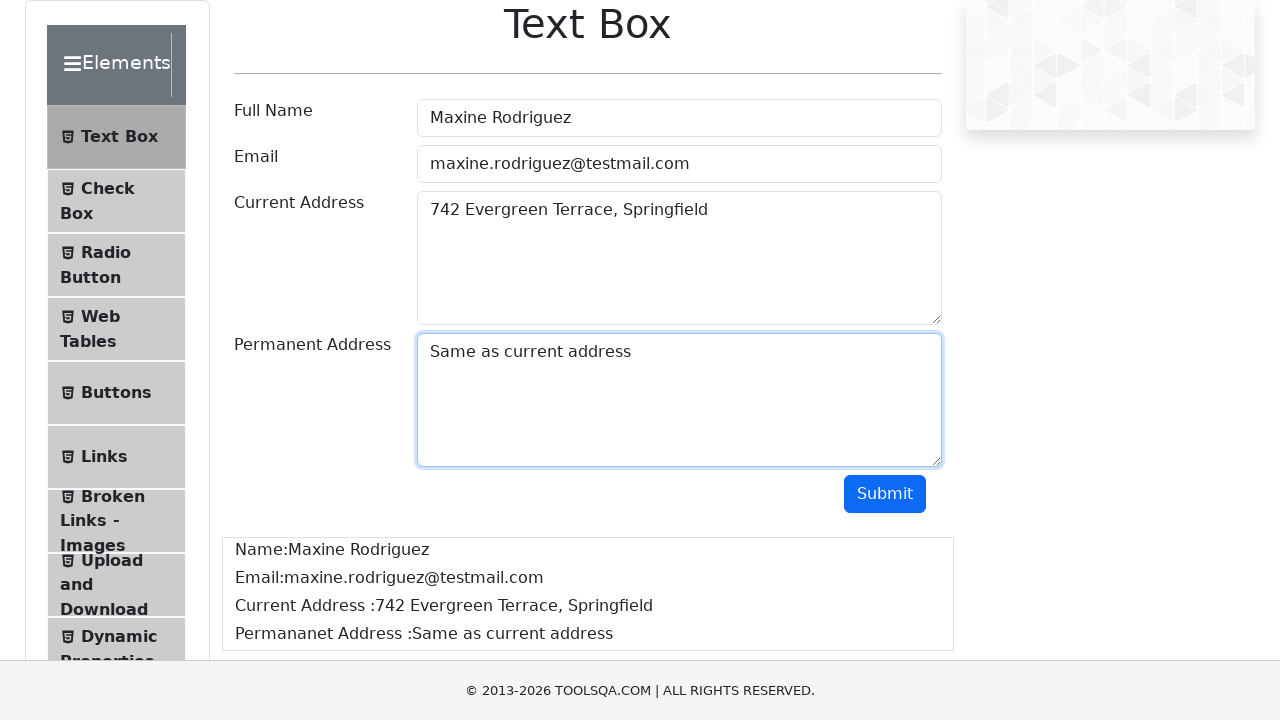

Form submission successful - output section appeared
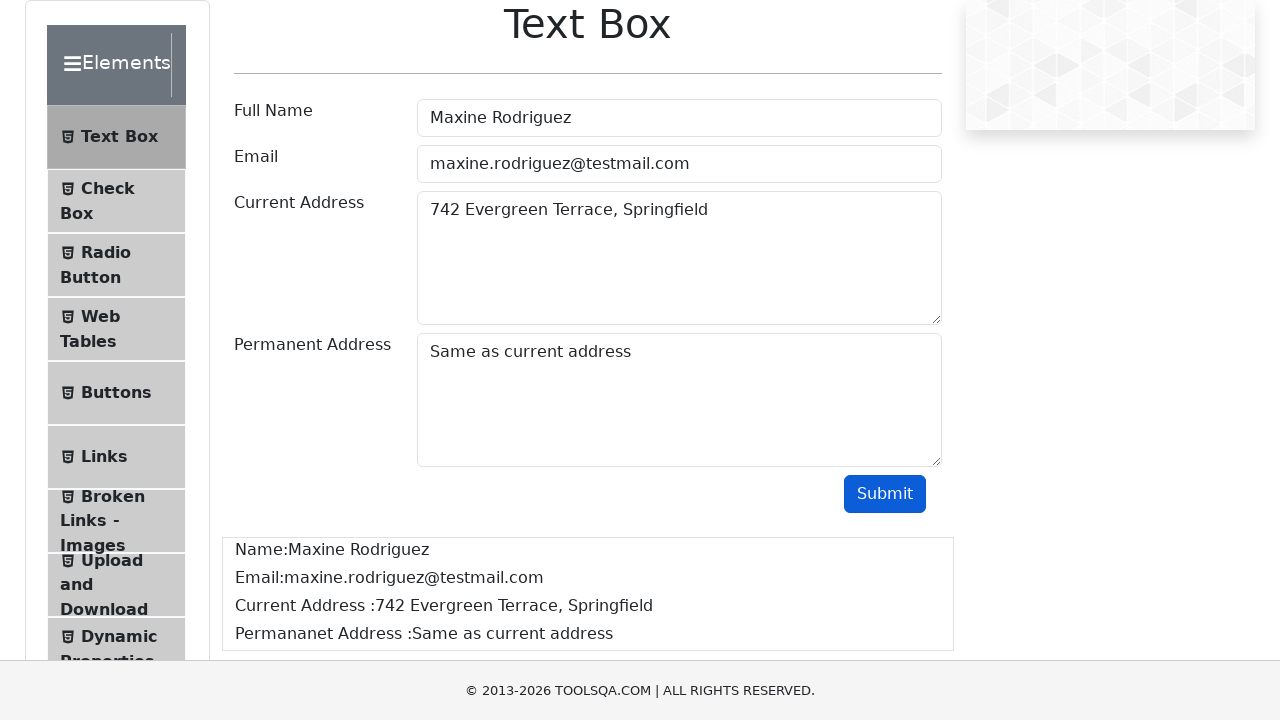

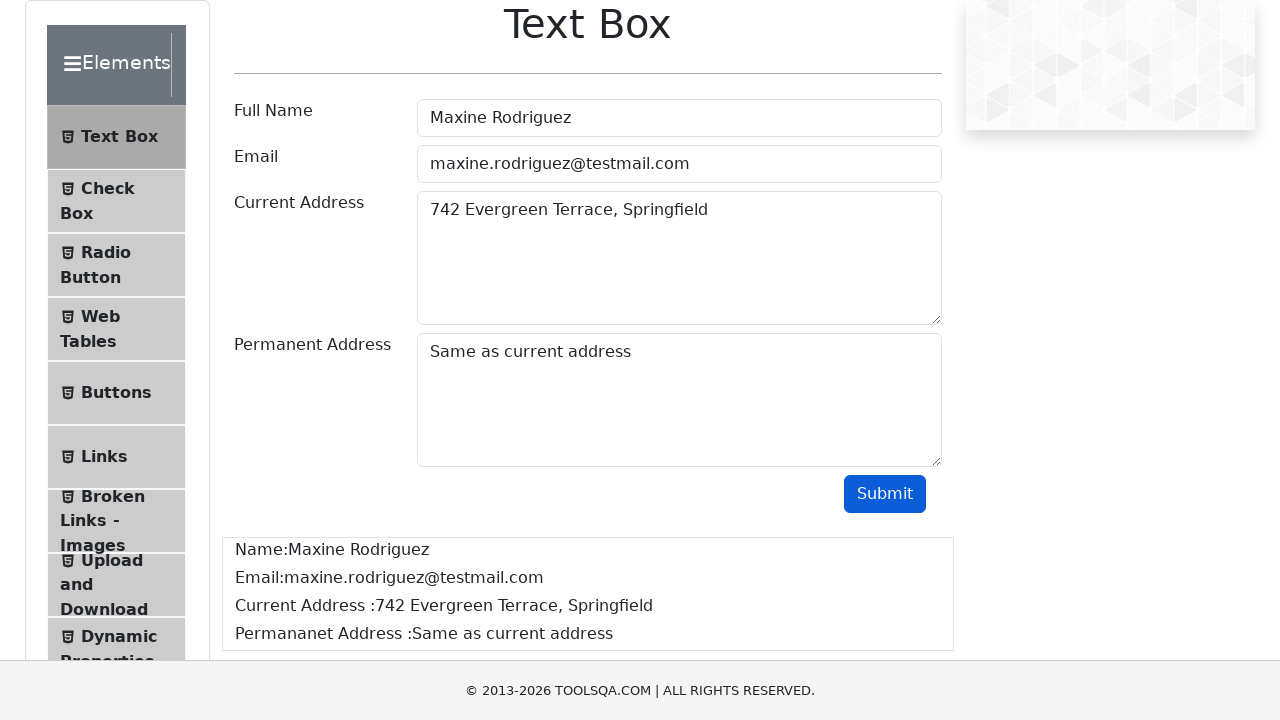